Tests clearing the complete state of all items by checking and unchecking the toggle all checkbox.

Starting URL: https://demo.playwright.dev/todomvc

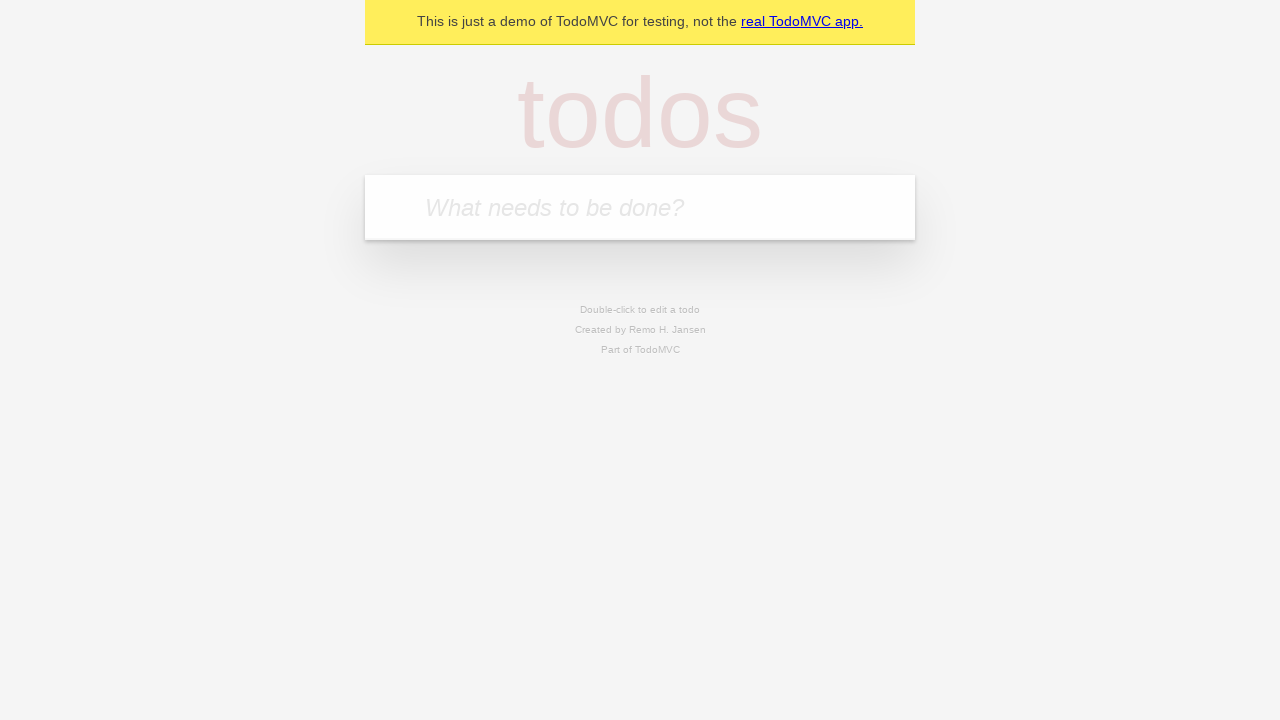

Filled todo input with 'buy some cheese' on internal:attr=[placeholder="What needs to be done?"i]
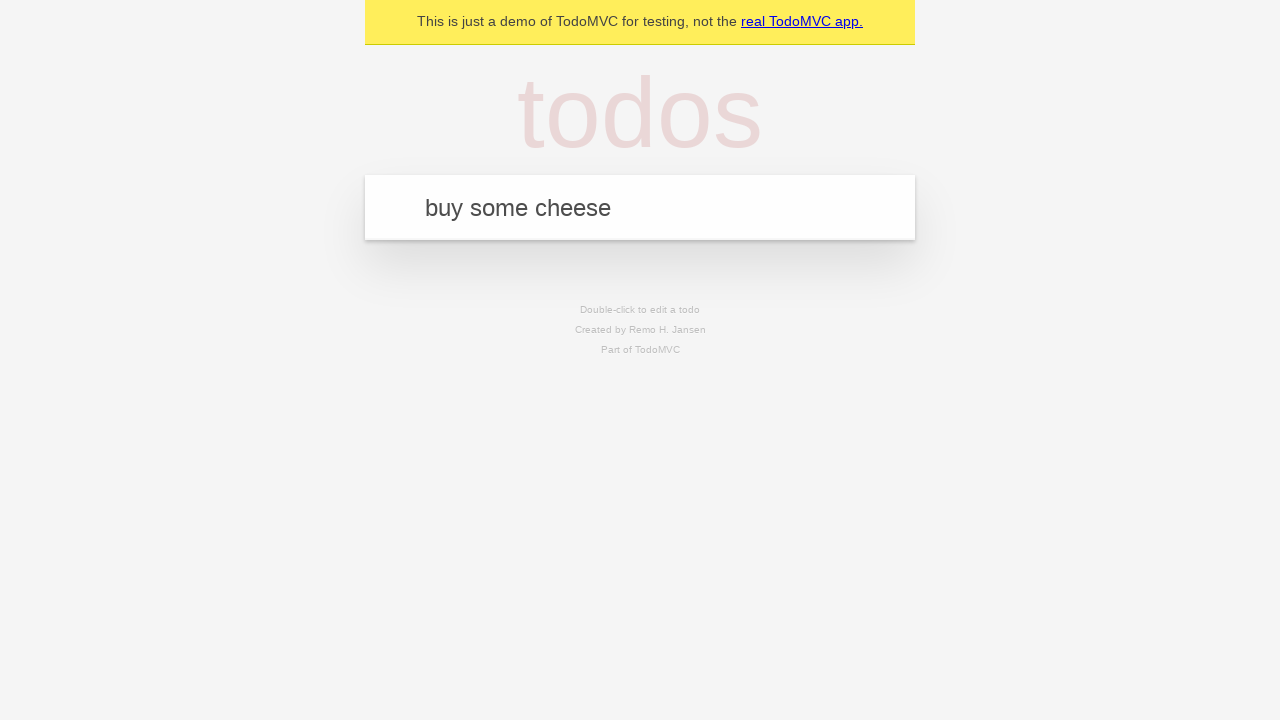

Pressed Enter to add first todo item on internal:attr=[placeholder="What needs to be done?"i]
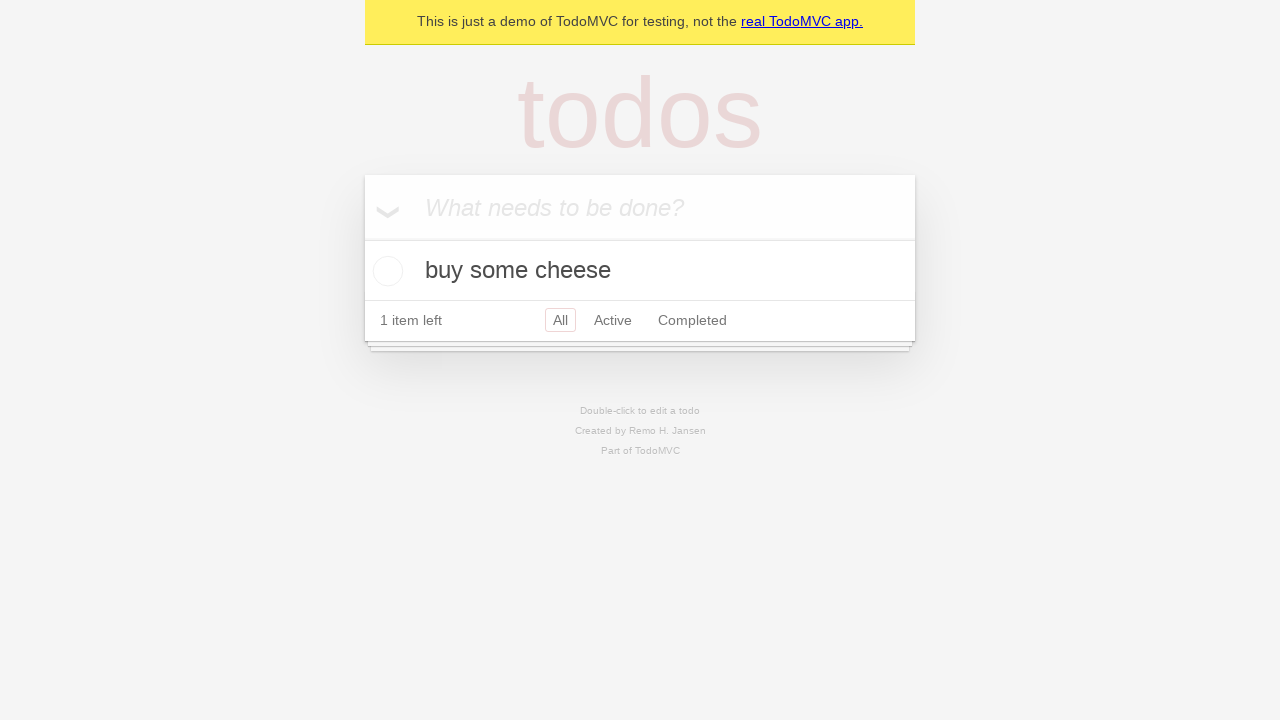

Filled todo input with 'feed the cat' on internal:attr=[placeholder="What needs to be done?"i]
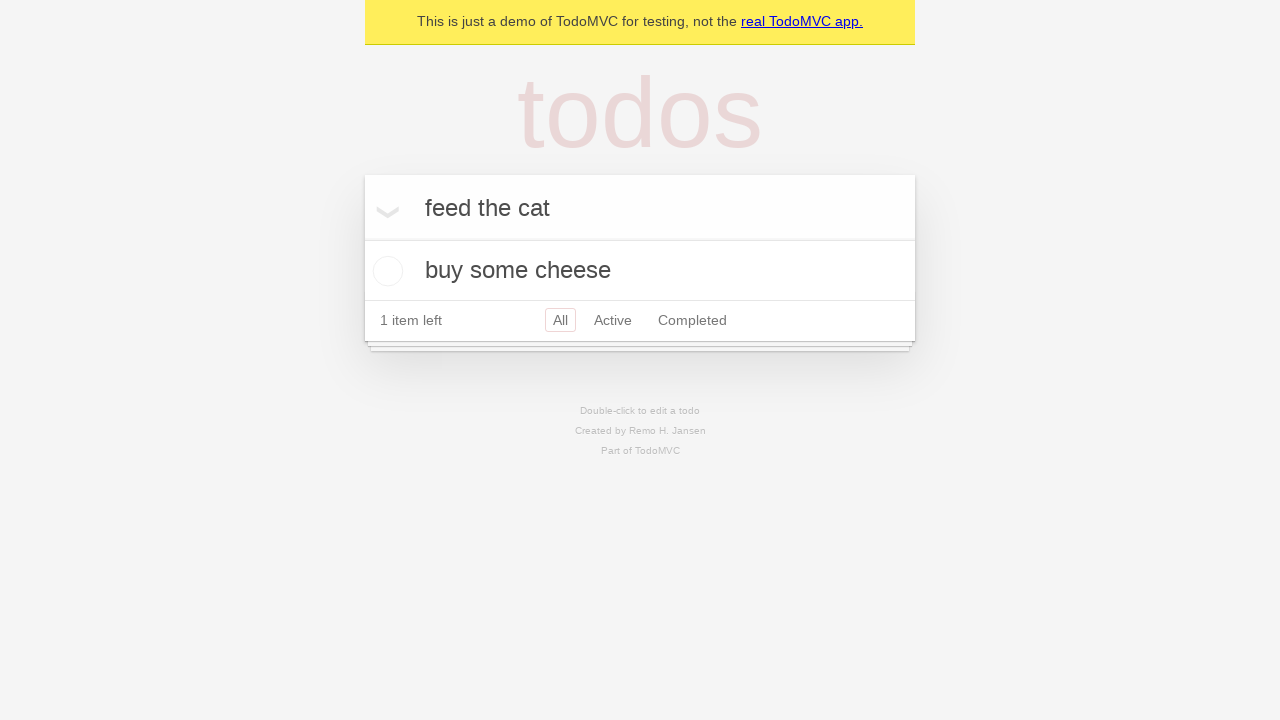

Pressed Enter to add second todo item on internal:attr=[placeholder="What needs to be done?"i]
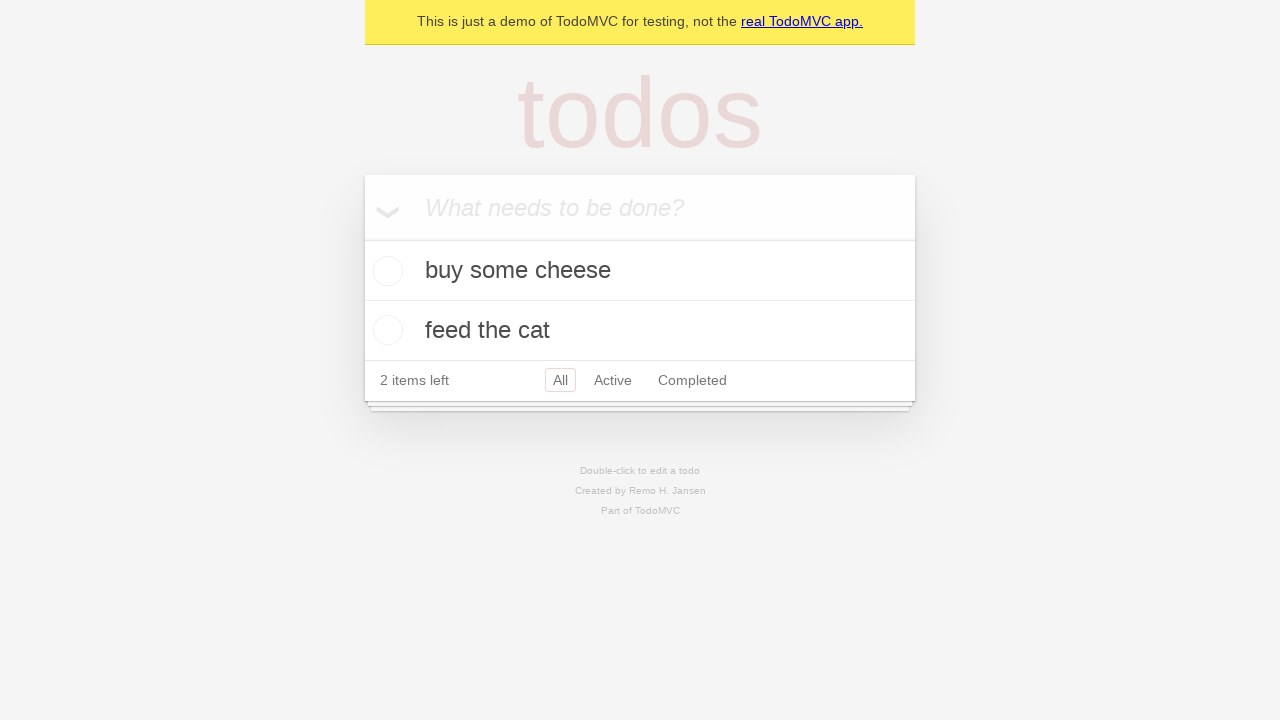

Filled todo input with 'book a doctors appointment' on internal:attr=[placeholder="What needs to be done?"i]
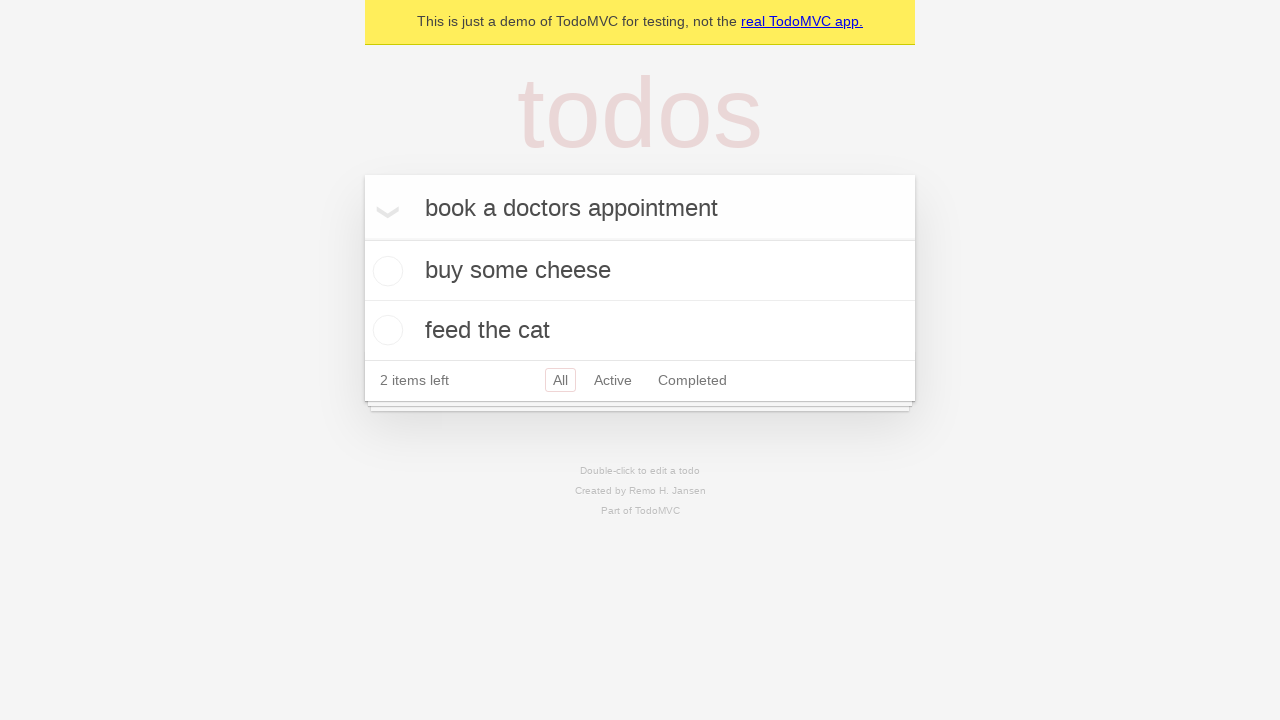

Pressed Enter to add third todo item on internal:attr=[placeholder="What needs to be done?"i]
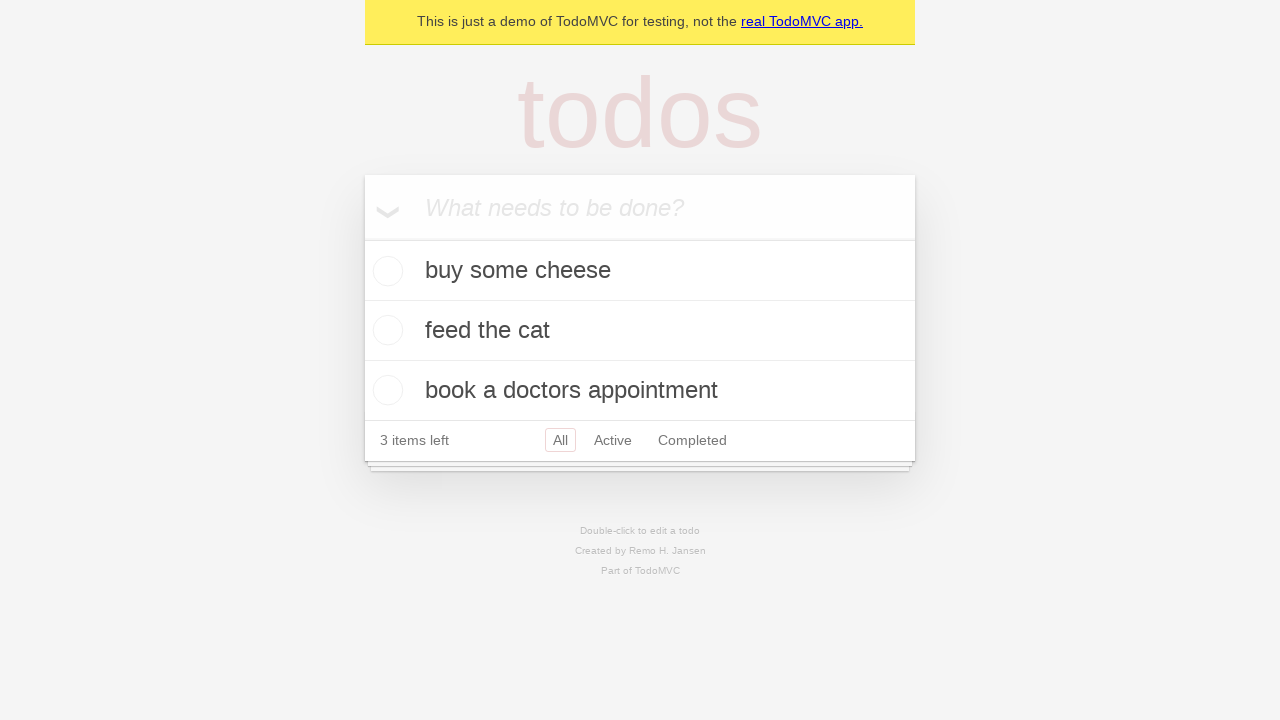

Checked 'Mark all as complete' toggle to mark all items as complete at (362, 238) on internal:label="Mark all as complete"i
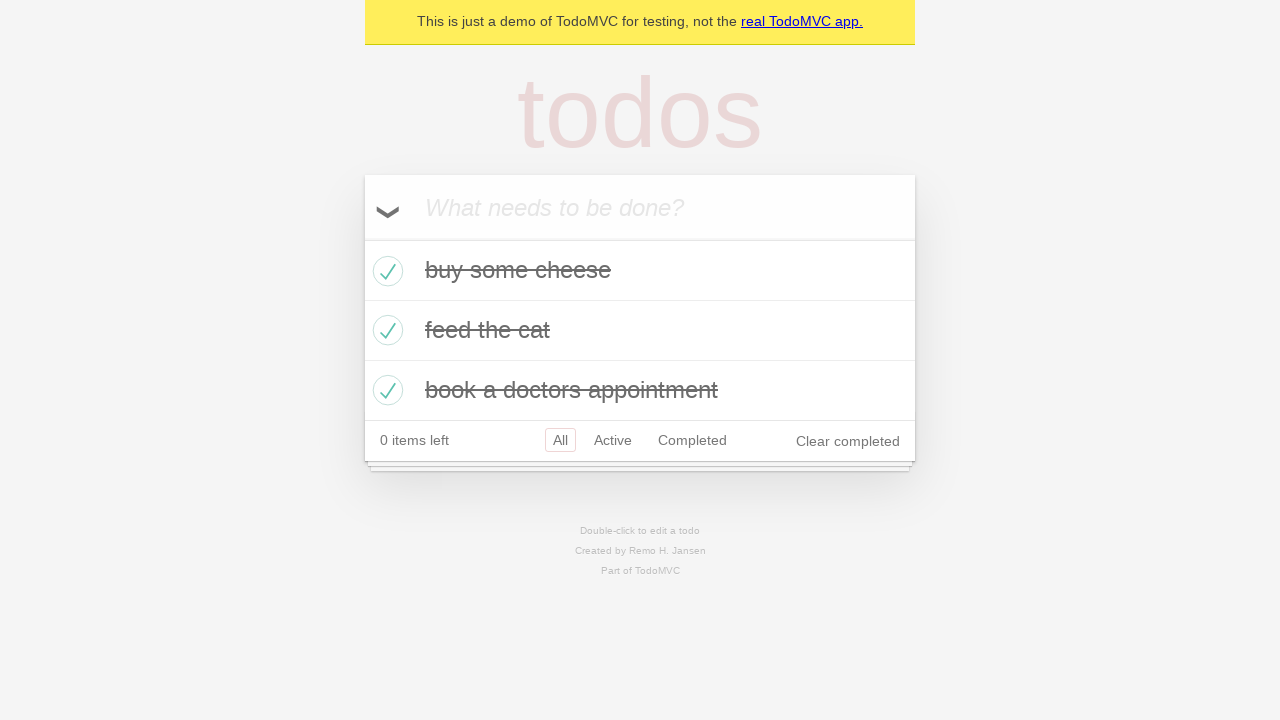

Unchecked 'Mark all as complete' toggle to clear completion state of all items at (362, 238) on internal:label="Mark all as complete"i
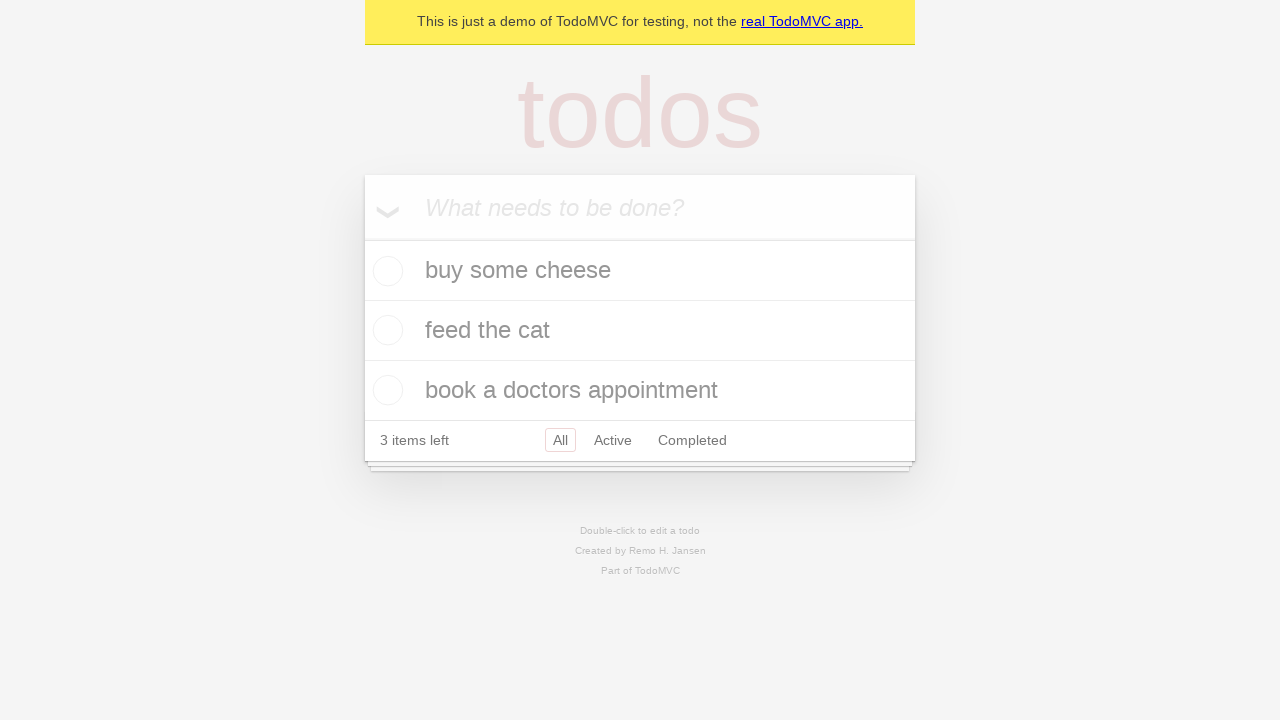

Verified todo items are displayed after clearing complete state
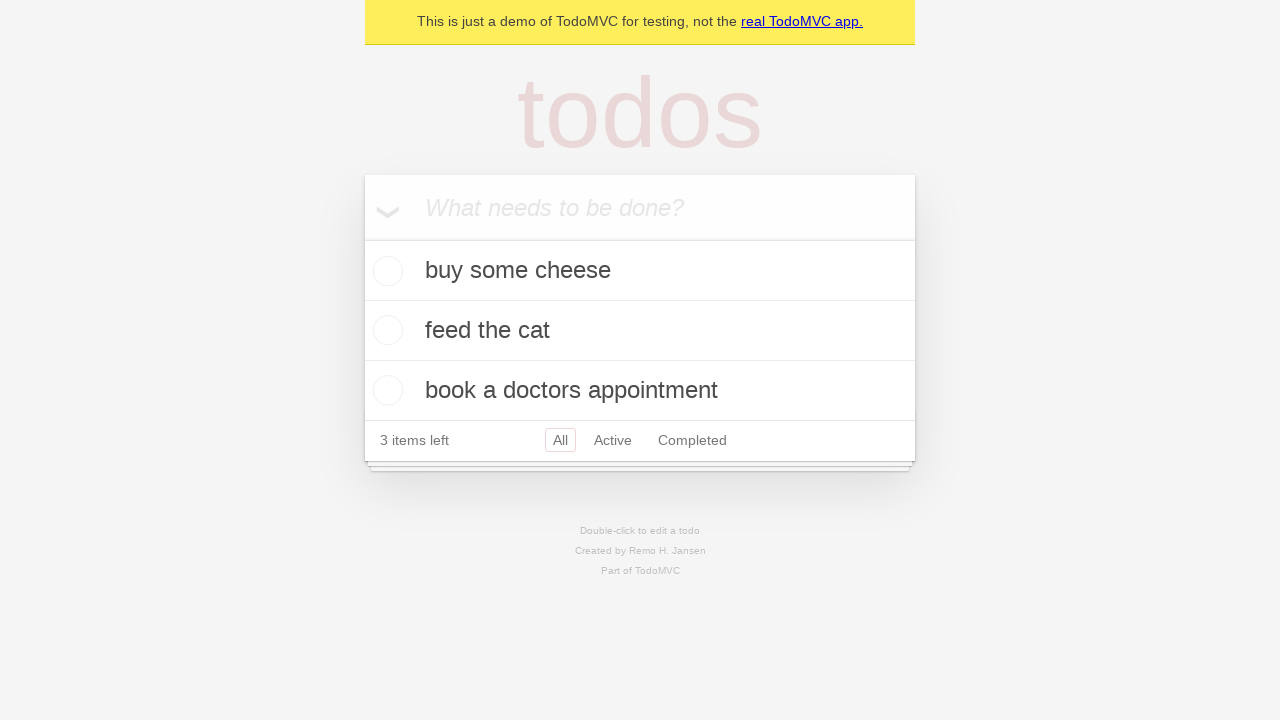

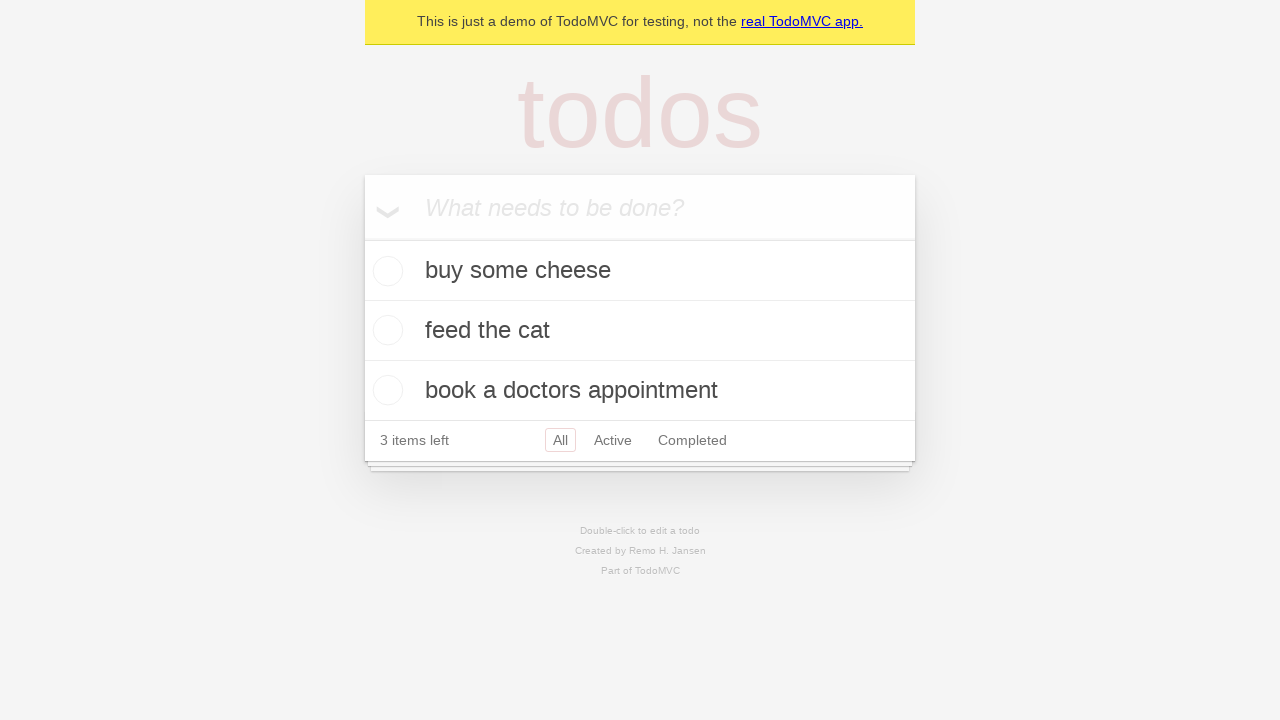